Tests different types of JavaScript alerts (simple, confirm, and prompt) by triggering them and interacting with each alert type

Starting URL: http://demo.automationtesting.in/Alerts.html

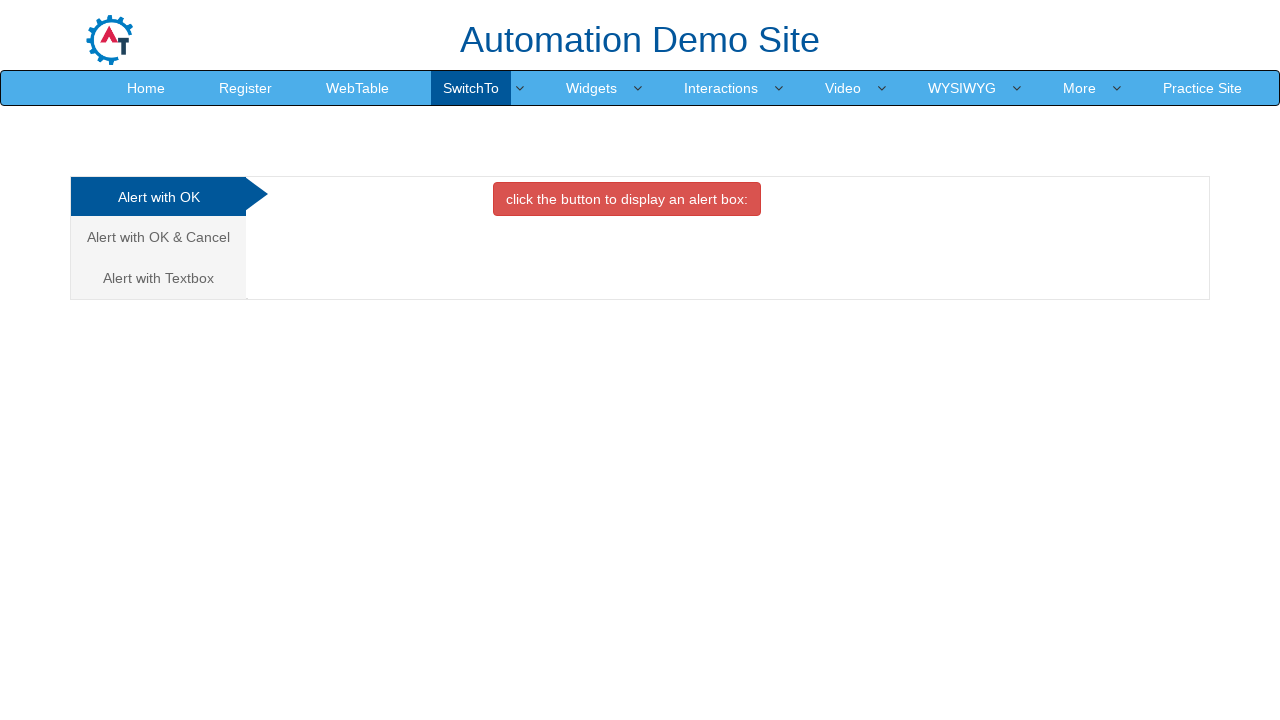

Clicked button to trigger simple alert at (627, 199) on xpath=//button[@class='btn btn-danger']
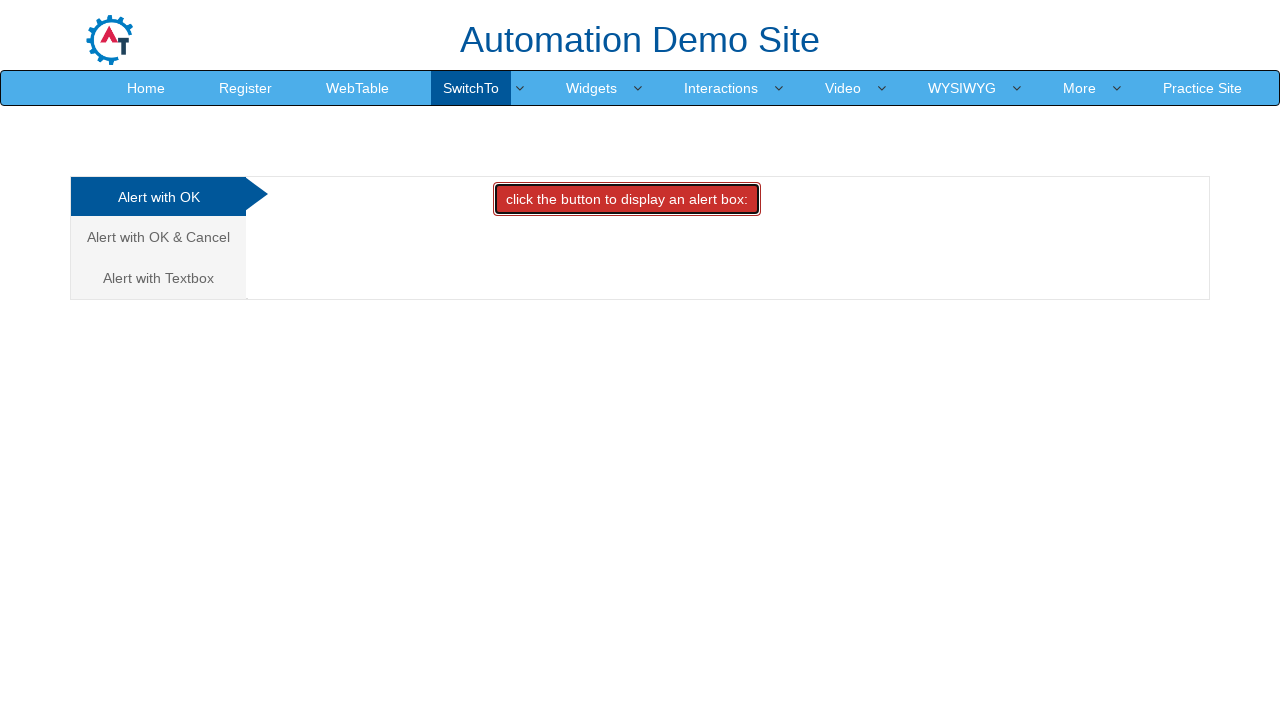

Set up listener to accept simple alert dialog
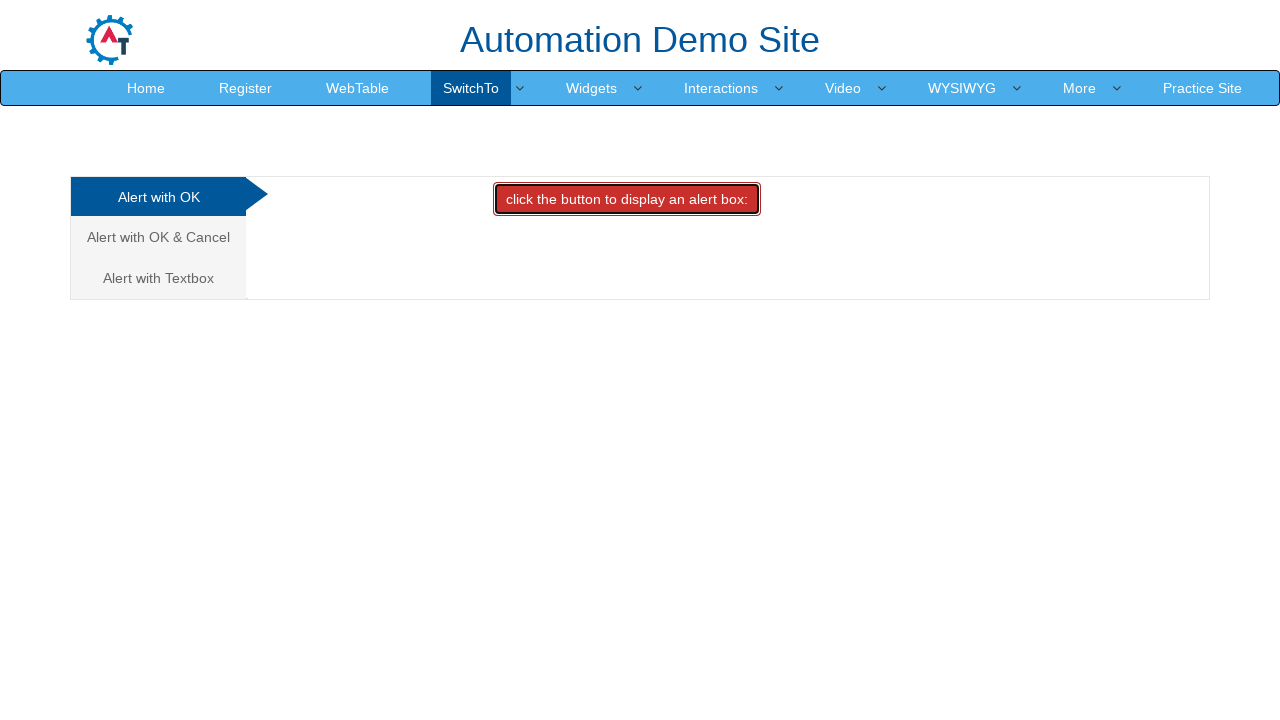

Switched to confirm alert tab at (158, 237) on xpath=//a[text()='Alert with OK & Cancel ']
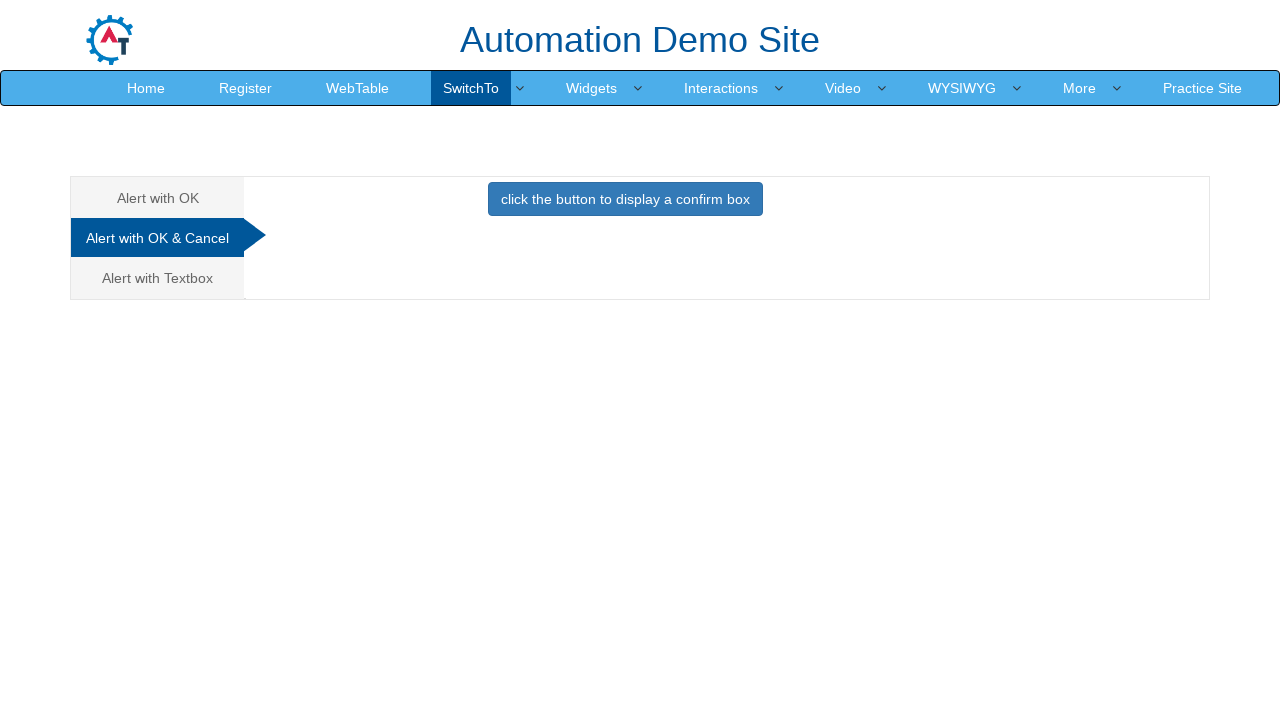

Clicked button to trigger confirm alert at (625, 199) on xpath=//button[@class='btn btn-primary']
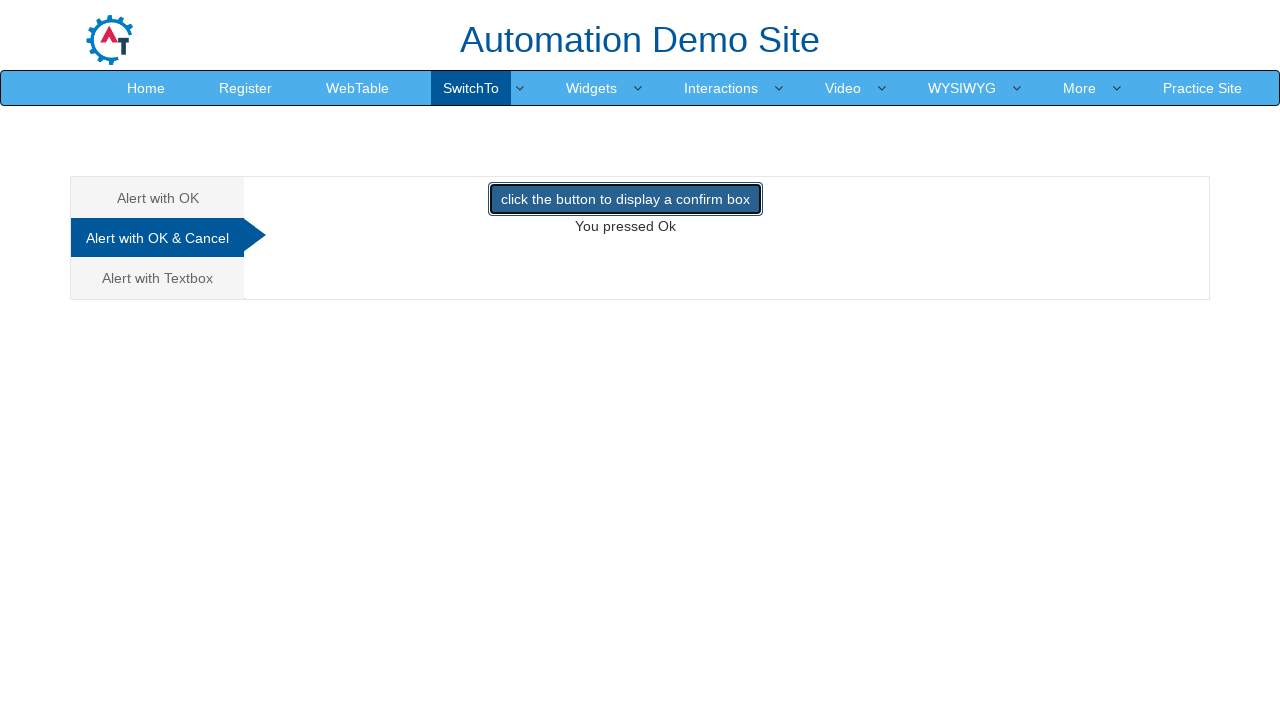

Set up listener to dismiss confirm alert dialog
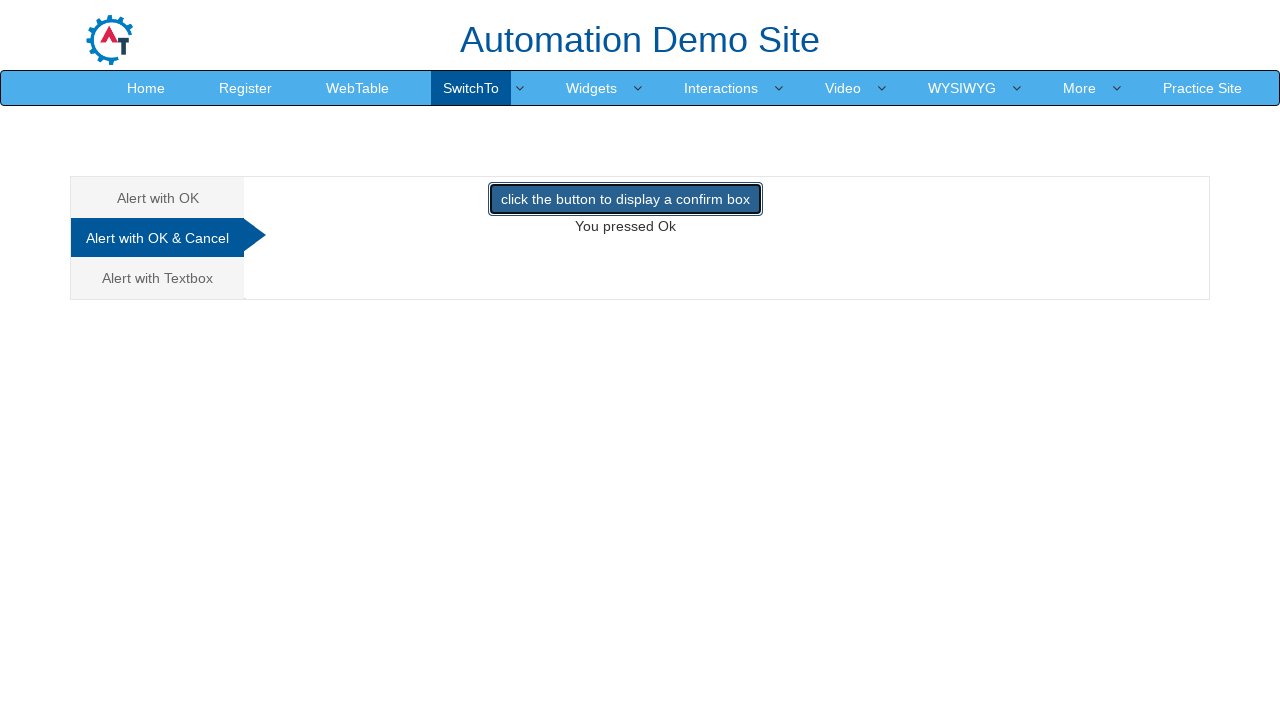

Switched to prompt alert tab at (158, 278) on xpath=//a[text()='Alert with Textbox ']
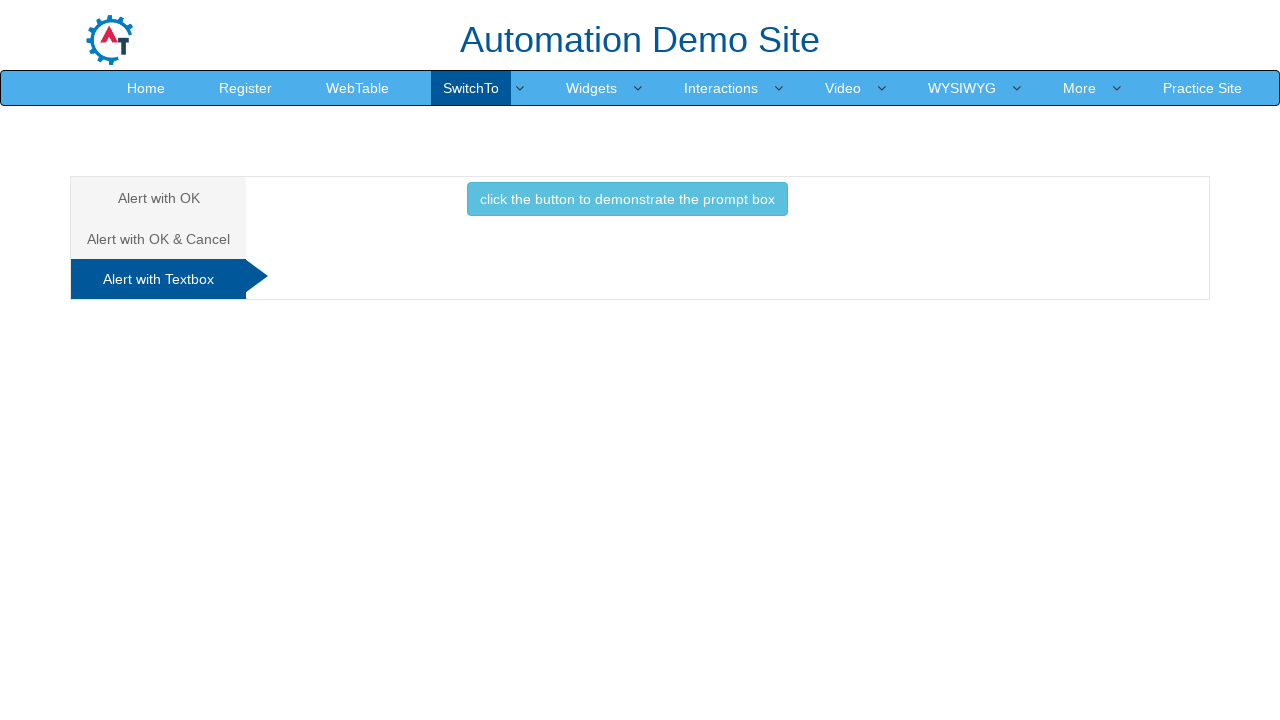

Clicked button to trigger prompt alert at (627, 199) on xpath=//button[@class='btn btn-info']
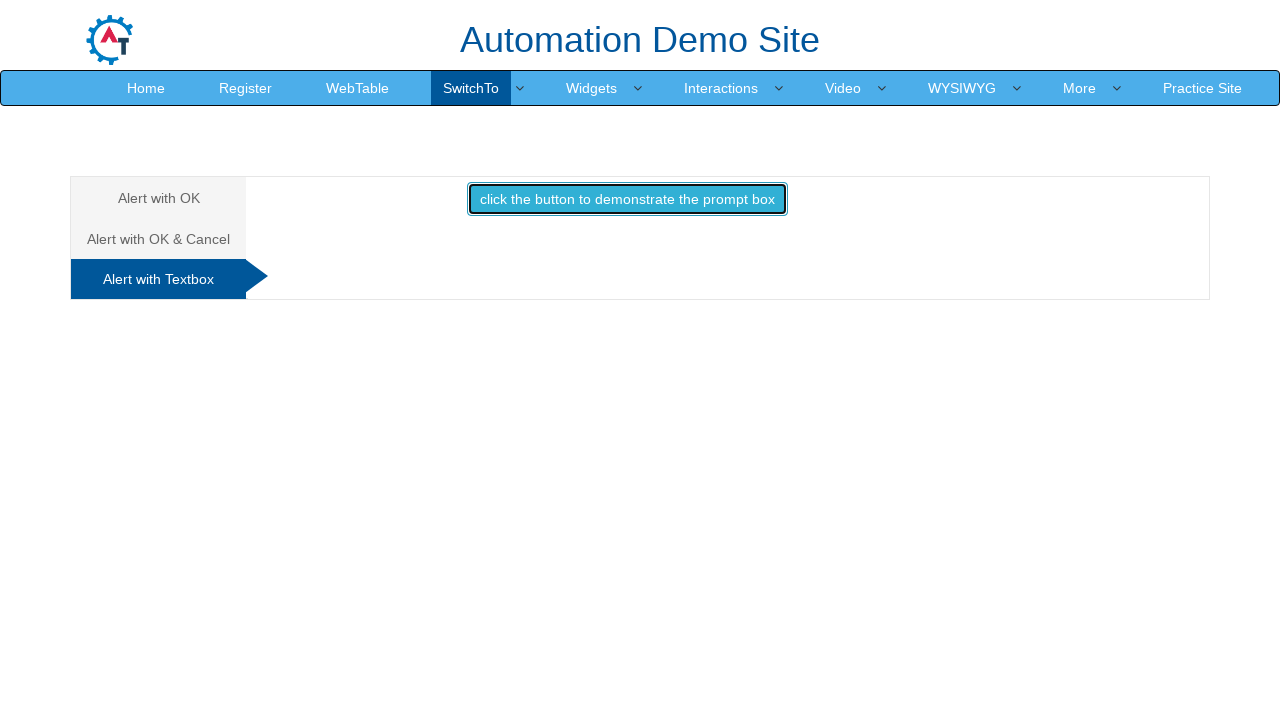

Set up listener to accept prompt alert with text 'world'
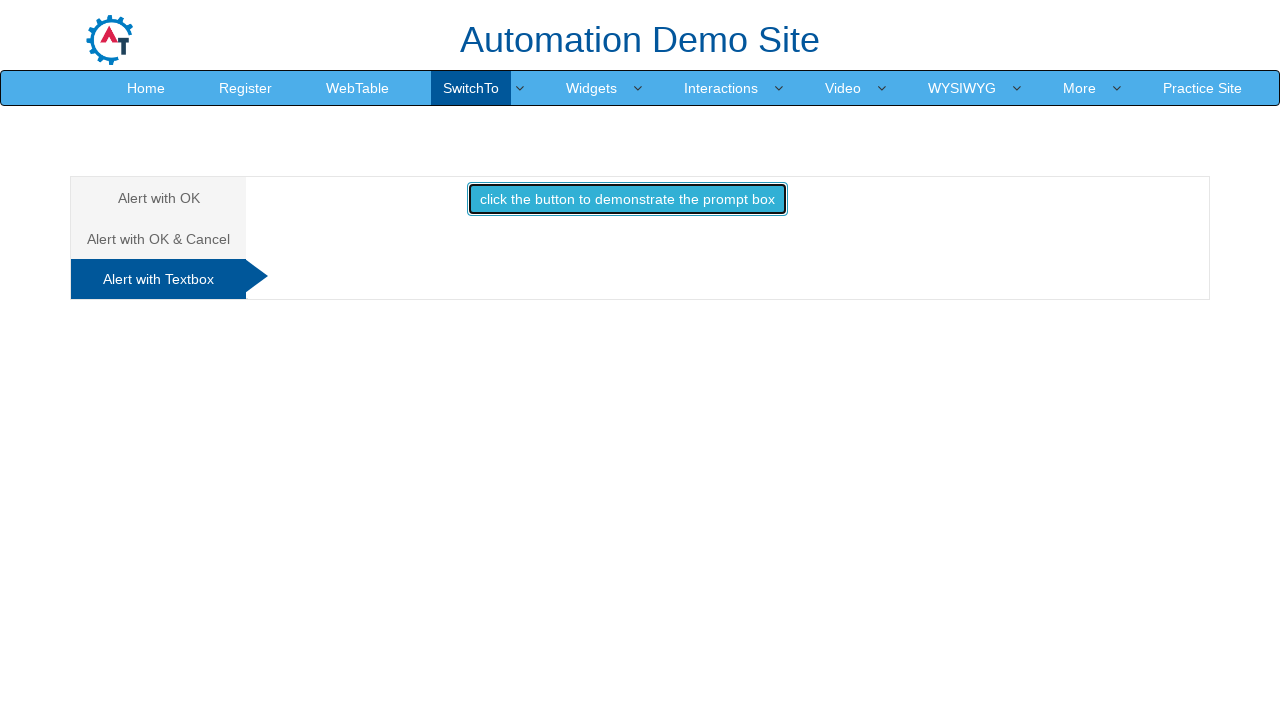

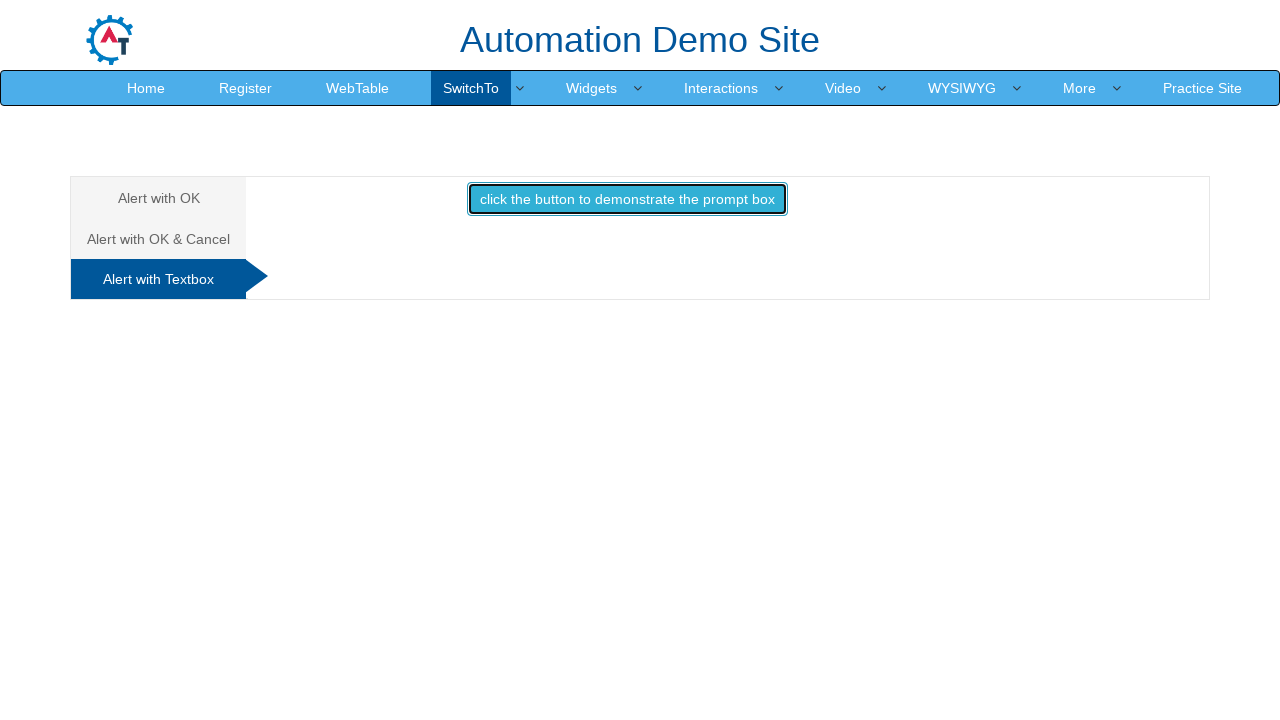